Navigates to a nursery website, hovers over the "Our Nurseries" menu item, and clicks on a specific nursery location from the dropdown menu

Starting URL: https://www.brightlittlestars.com/

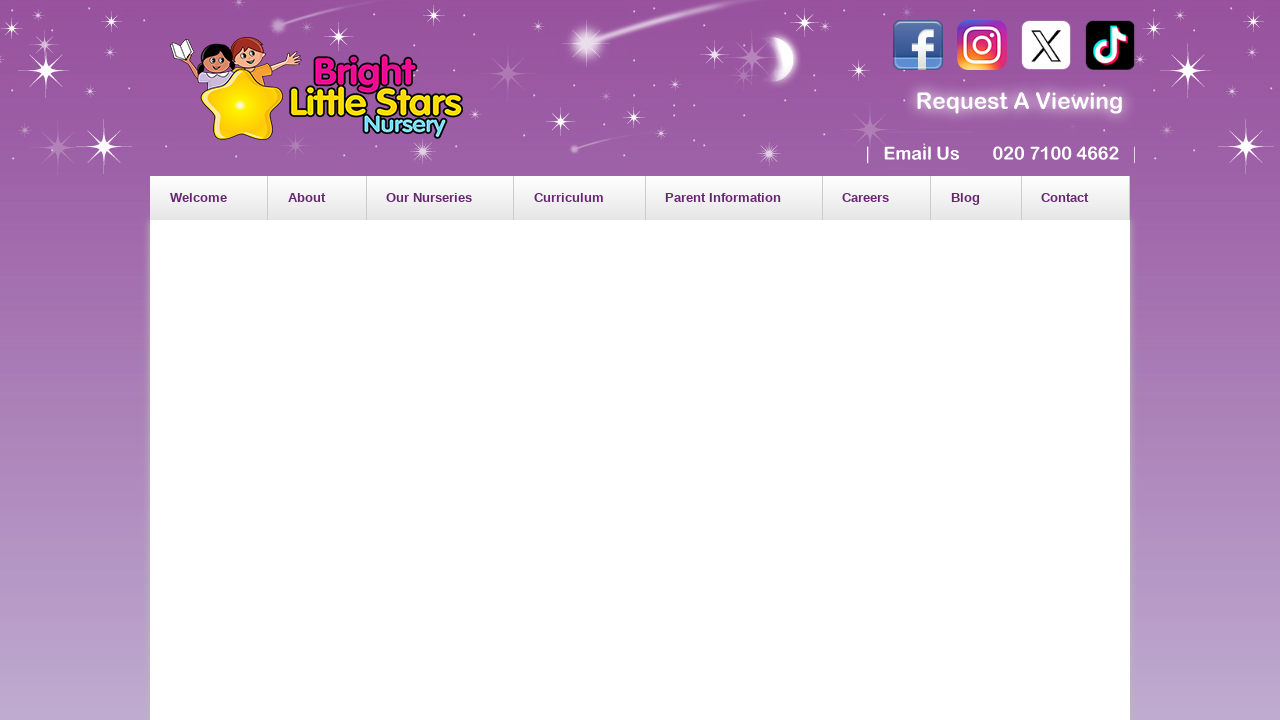

Hovered over 'Our Nurseries' menu item to reveal dropdown at (440, 198) on xpath=//li[@id='menu-item-2804']
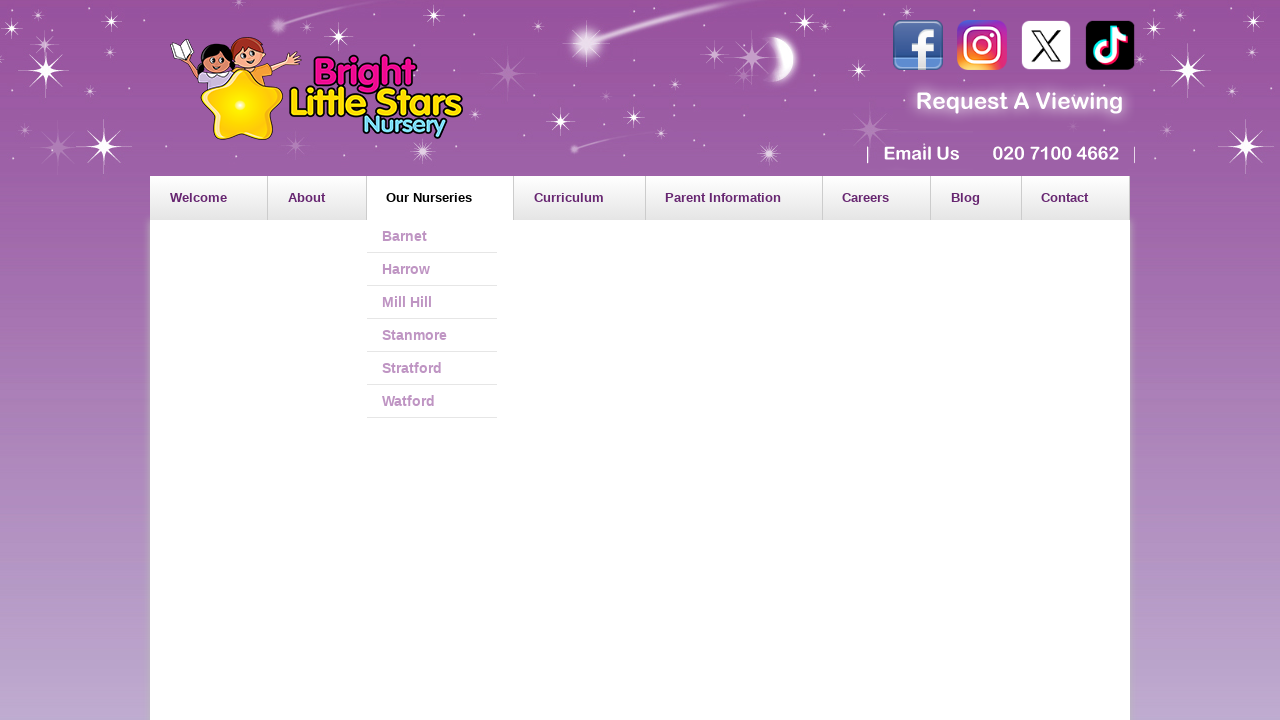

Clicked on Stanmore nursery from dropdown menu at (439, 335) on xpath=//li[@id='menu-item-2804']/ul/li/a[text()[normalize-space()='Stanmore']]
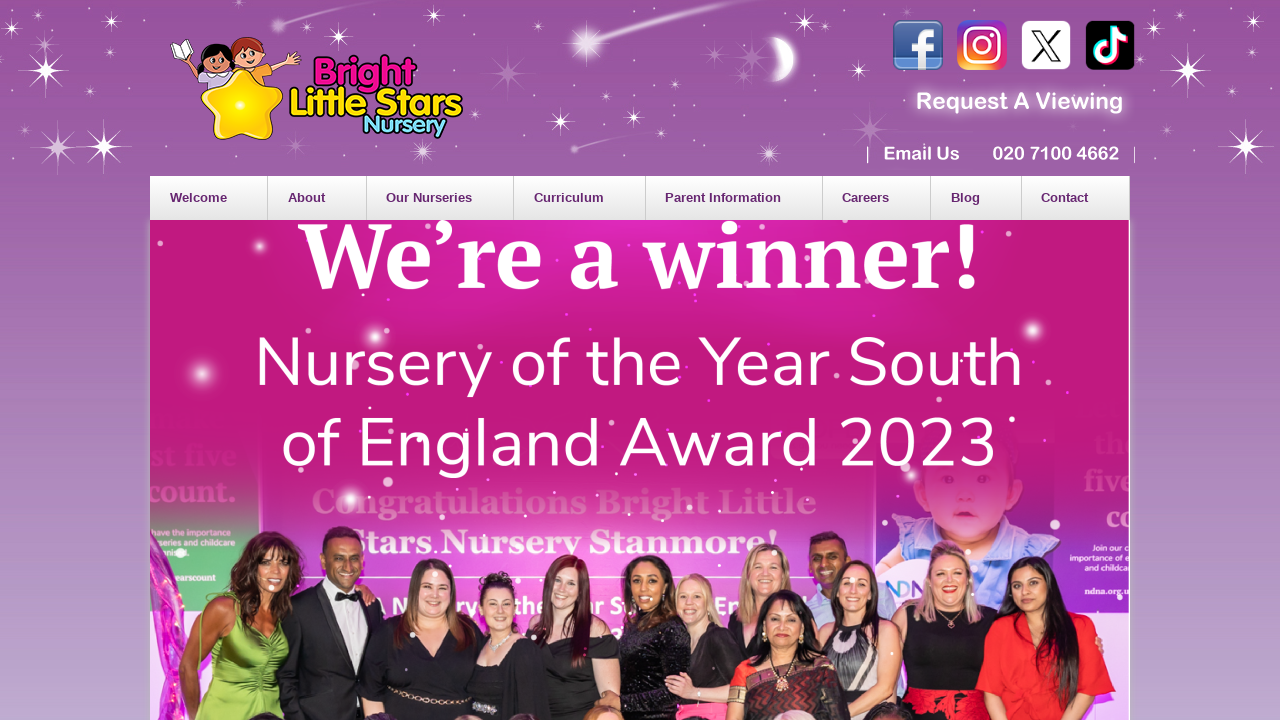

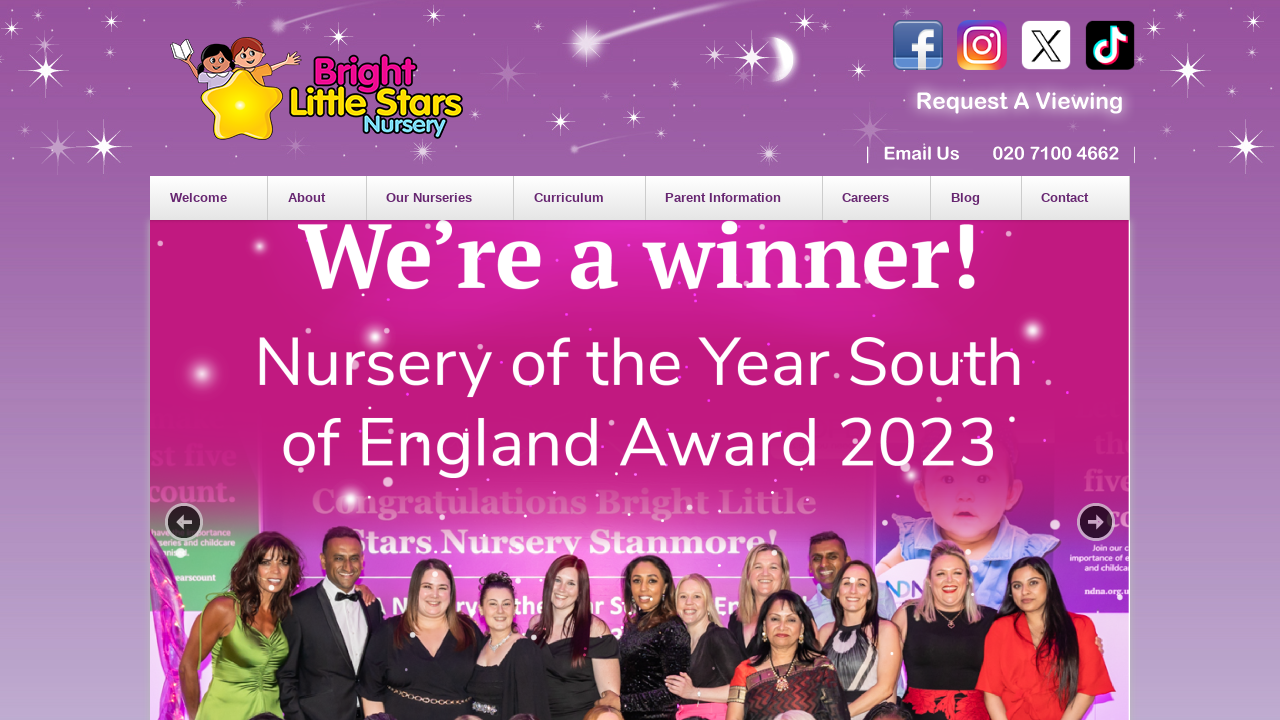